Navigates to a practice automation page and locates a specific row in a web table containing "Joe", then retrieves all cell values from that row

Starting URL: https://www.rahulshettyacademy.com/AutomationPractice/

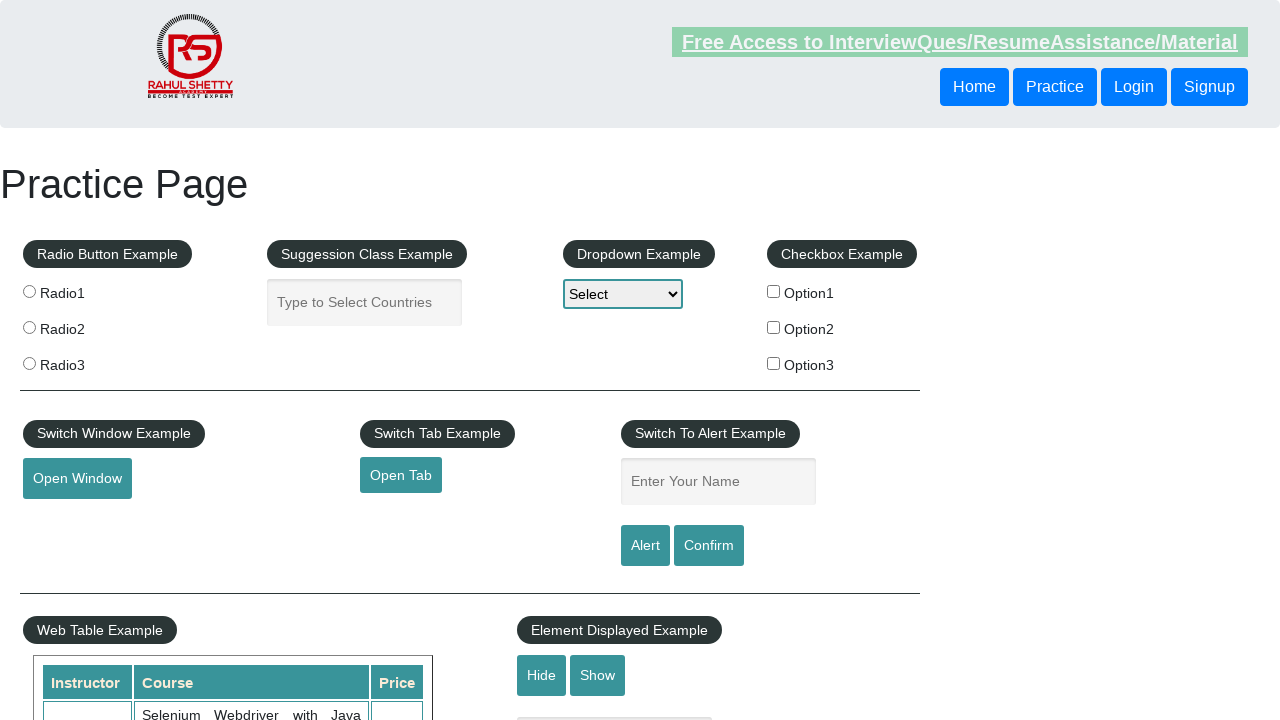

Waited for product table to load
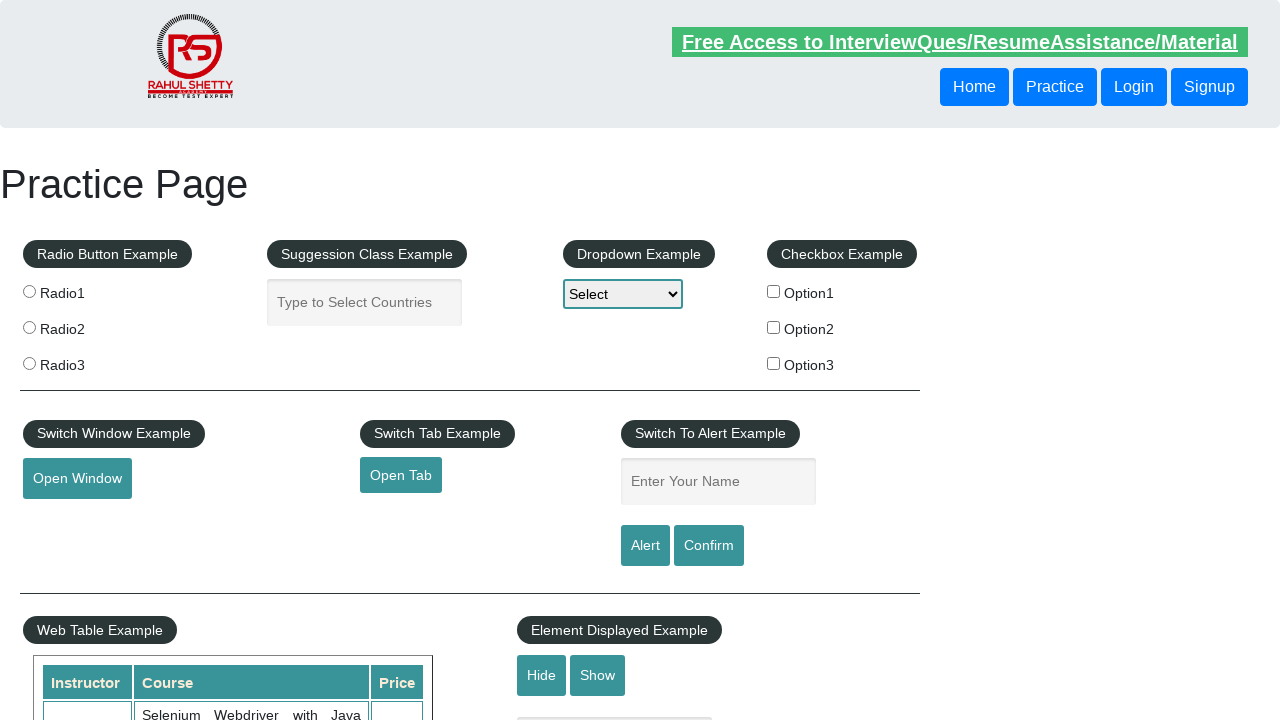

Located the product table element
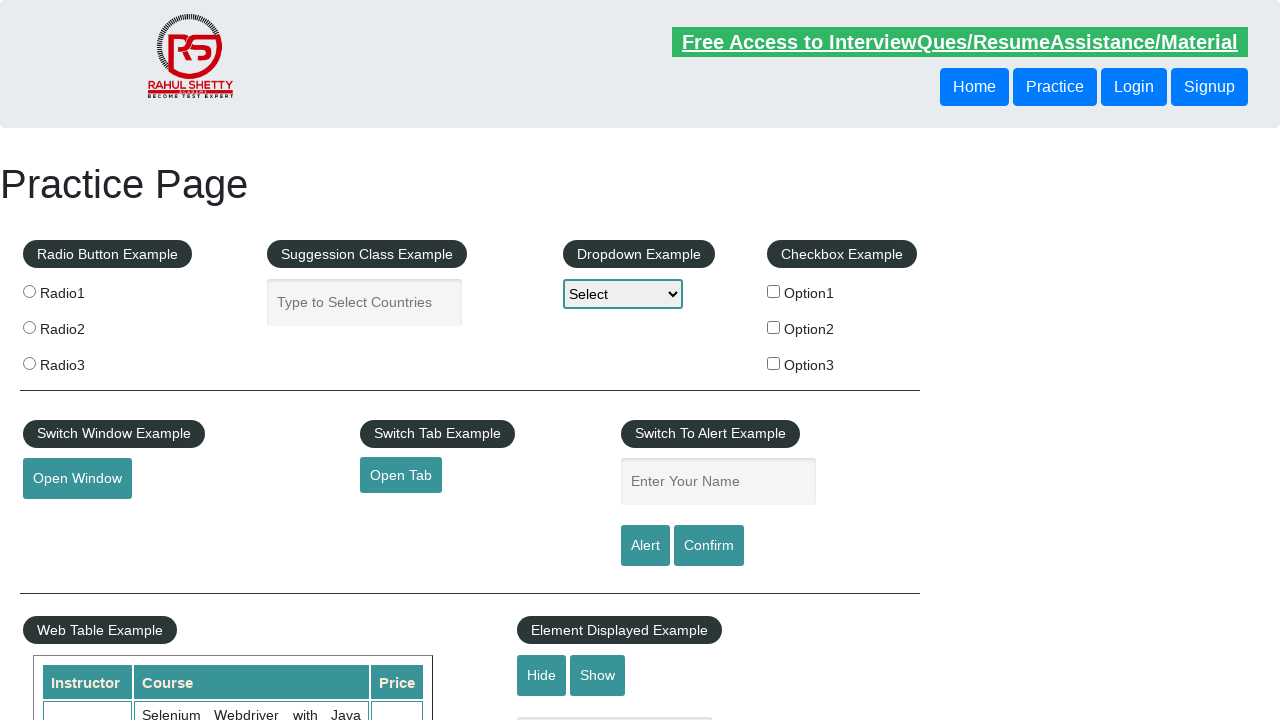

Retrieved all 10 rows from the table
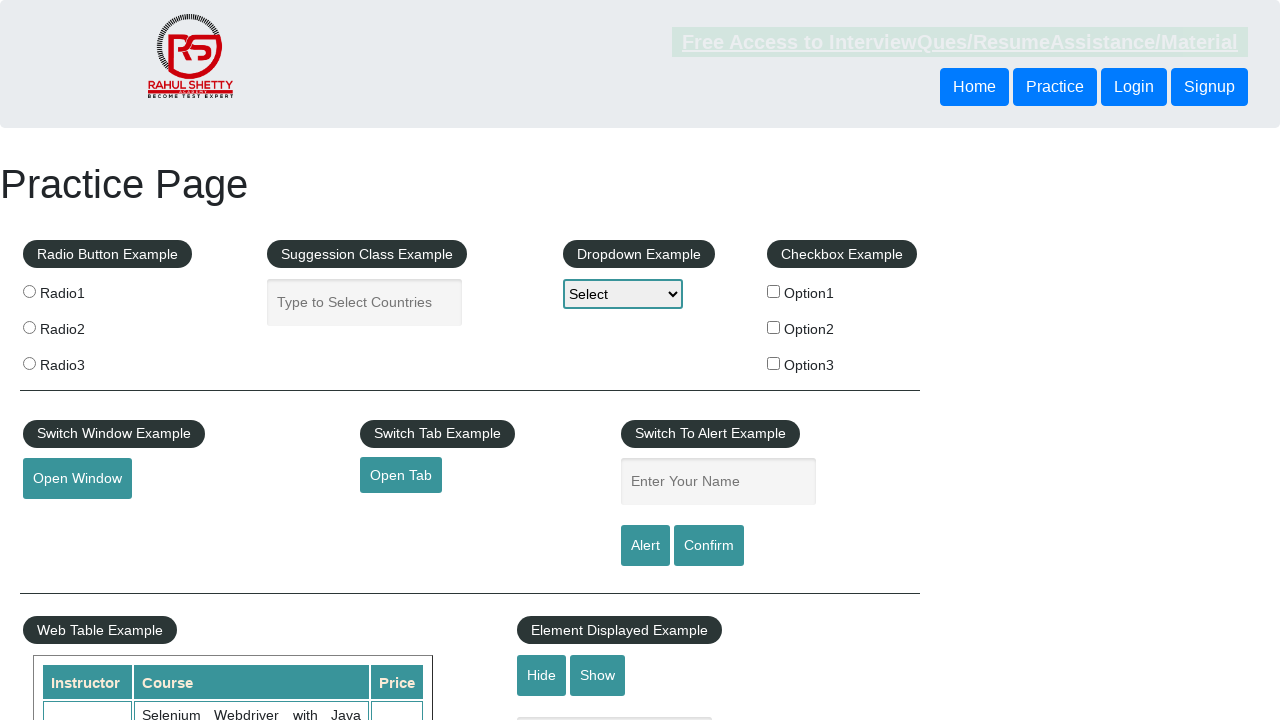

Found row containing 'Joe' with 4 cells
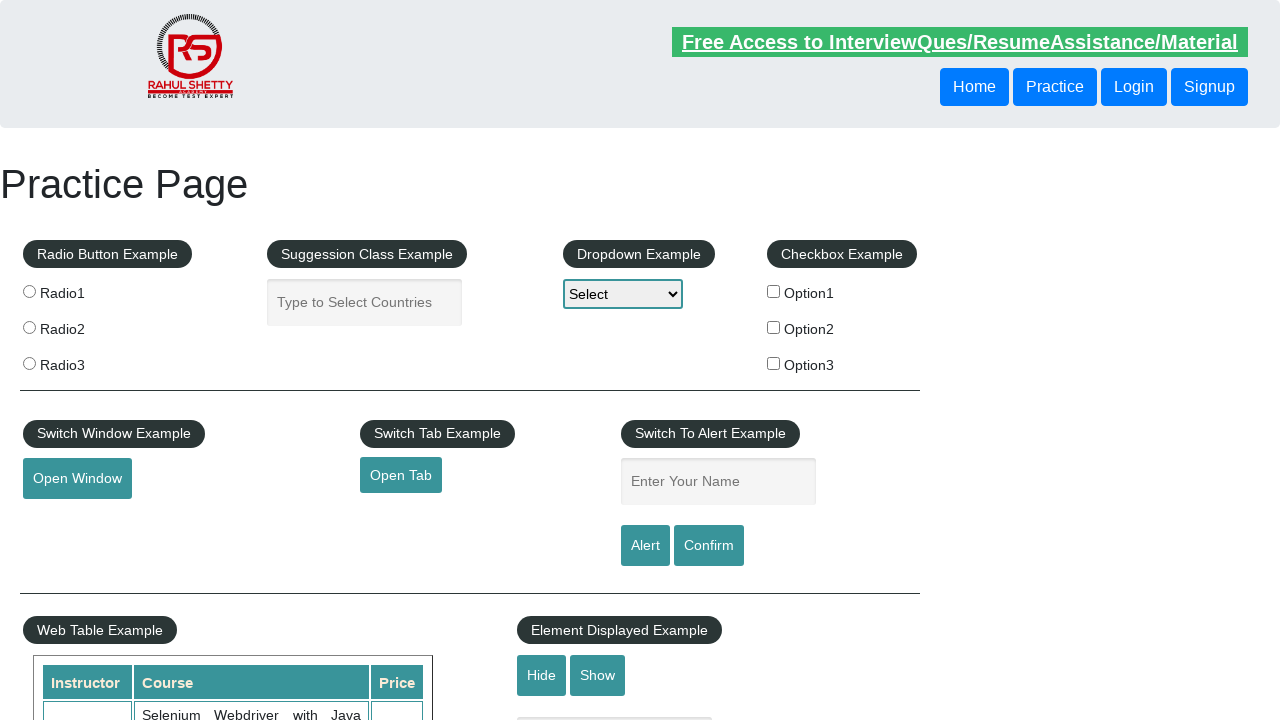

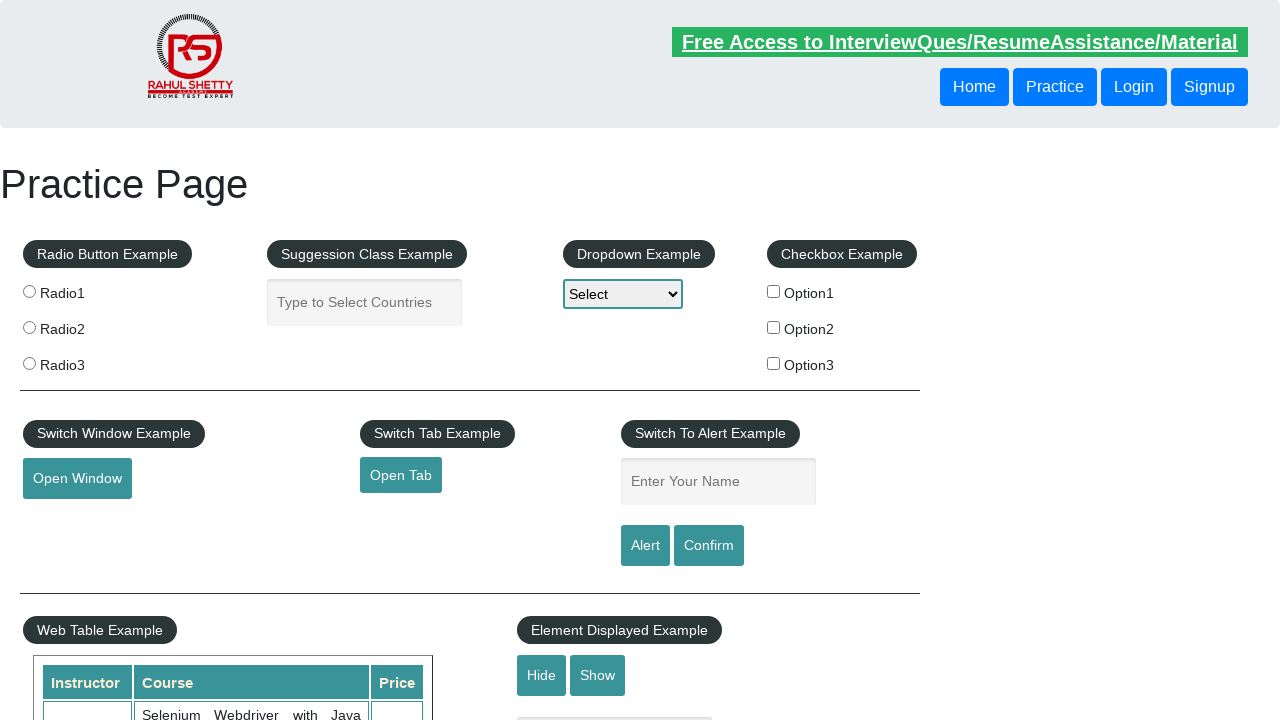